Tests timeout behavior by clicking a button that triggers an AJAX request and then clicking the success button element.

Starting URL: http://uitestingplayground.com/ajax

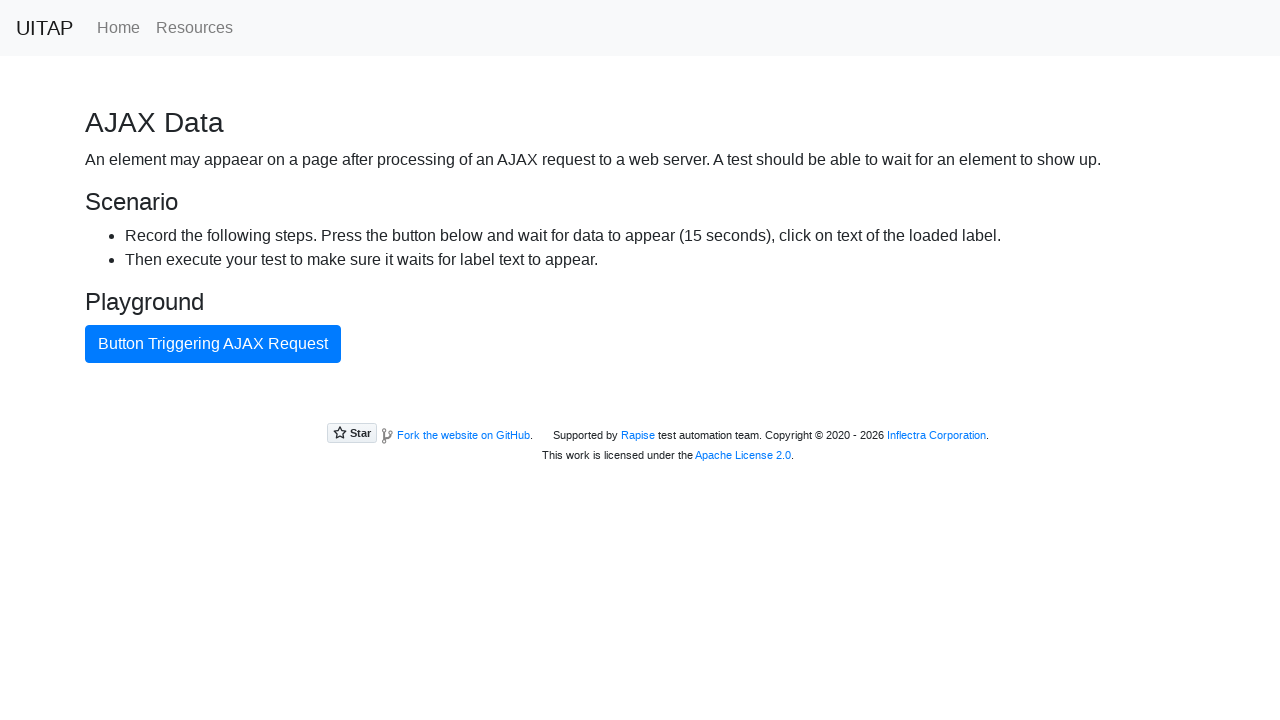

Clicked button triggering AJAX request at (213, 344) on internal:text="Button Triggering AJAX Request"i
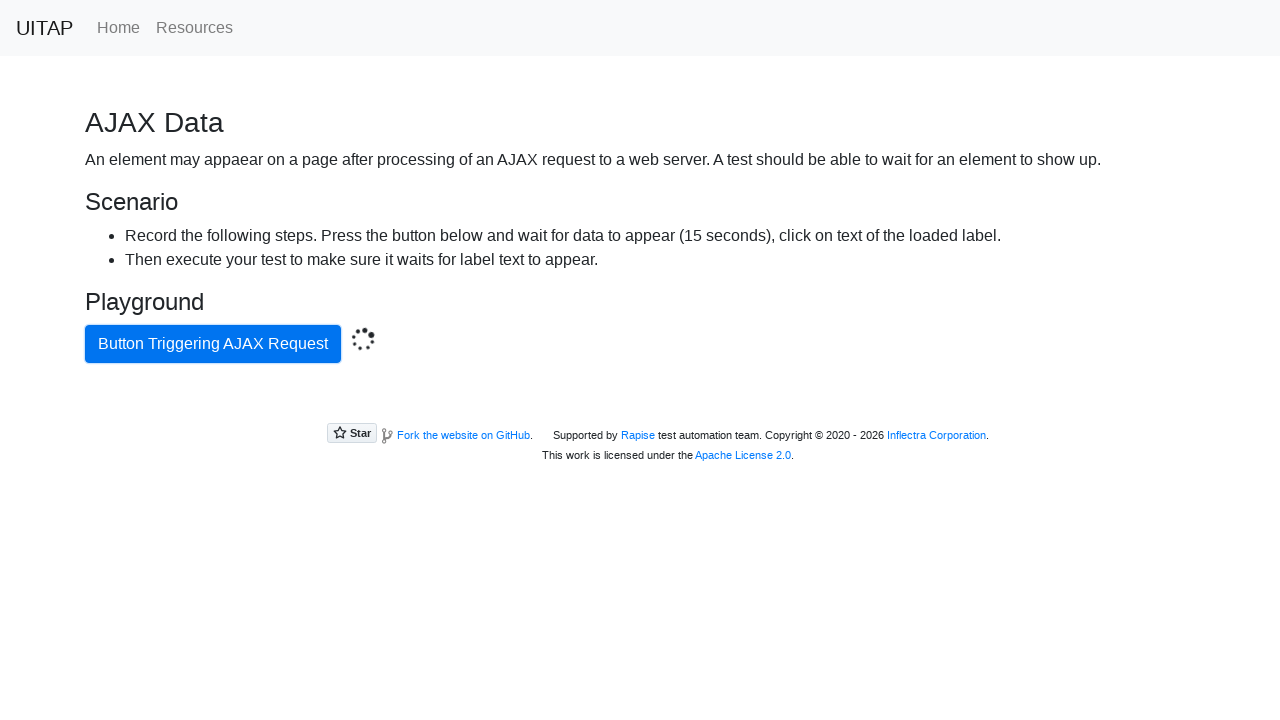

Located success button element
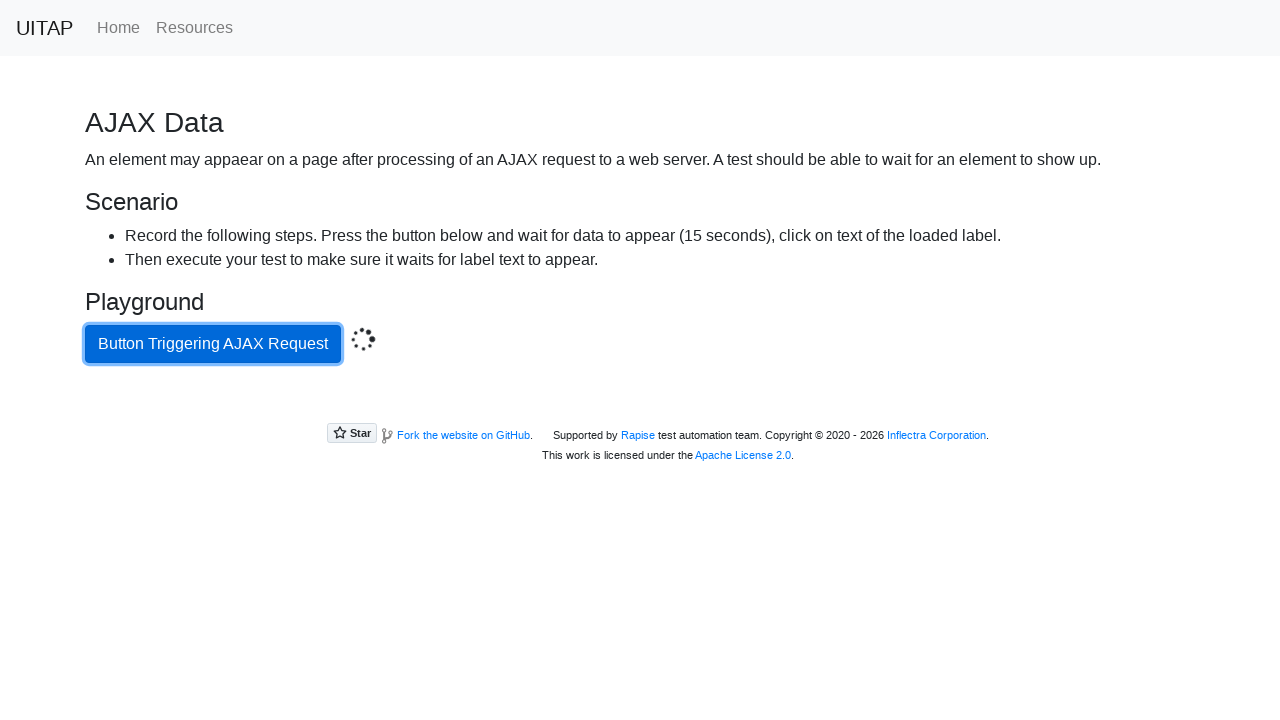

Clicked success button after AJAX request completed at (640, 405) on .bg-success
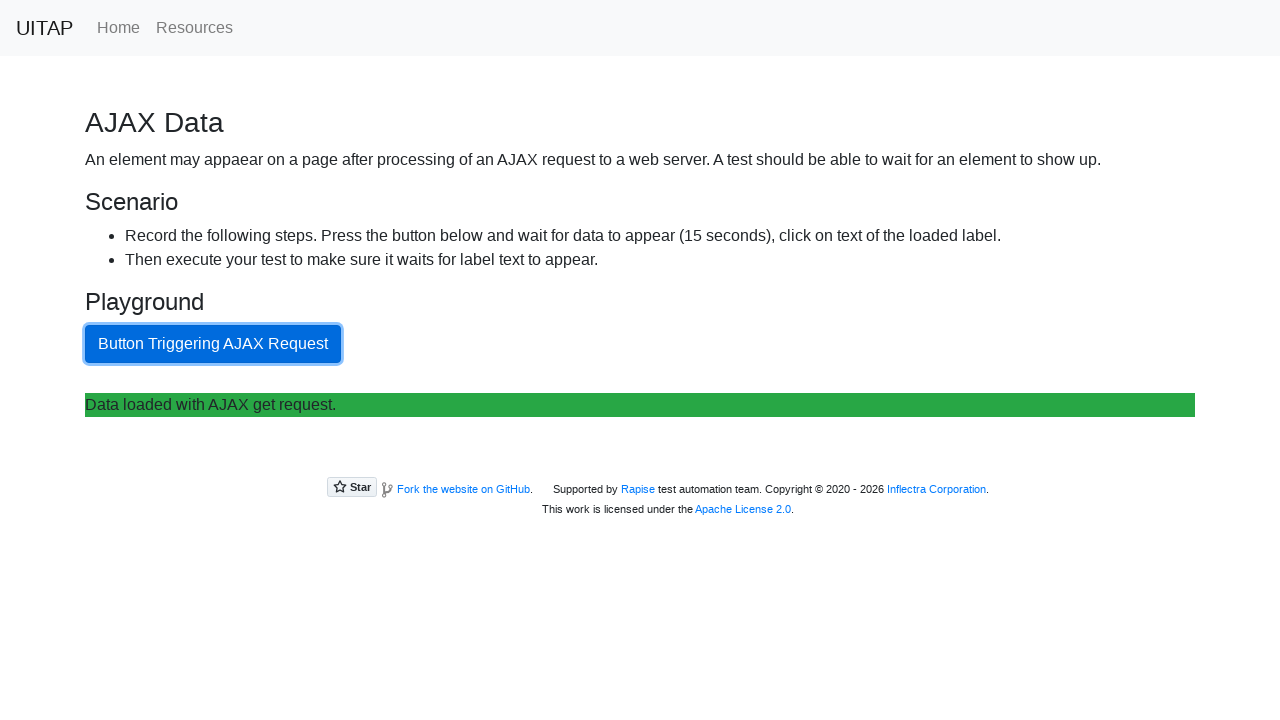

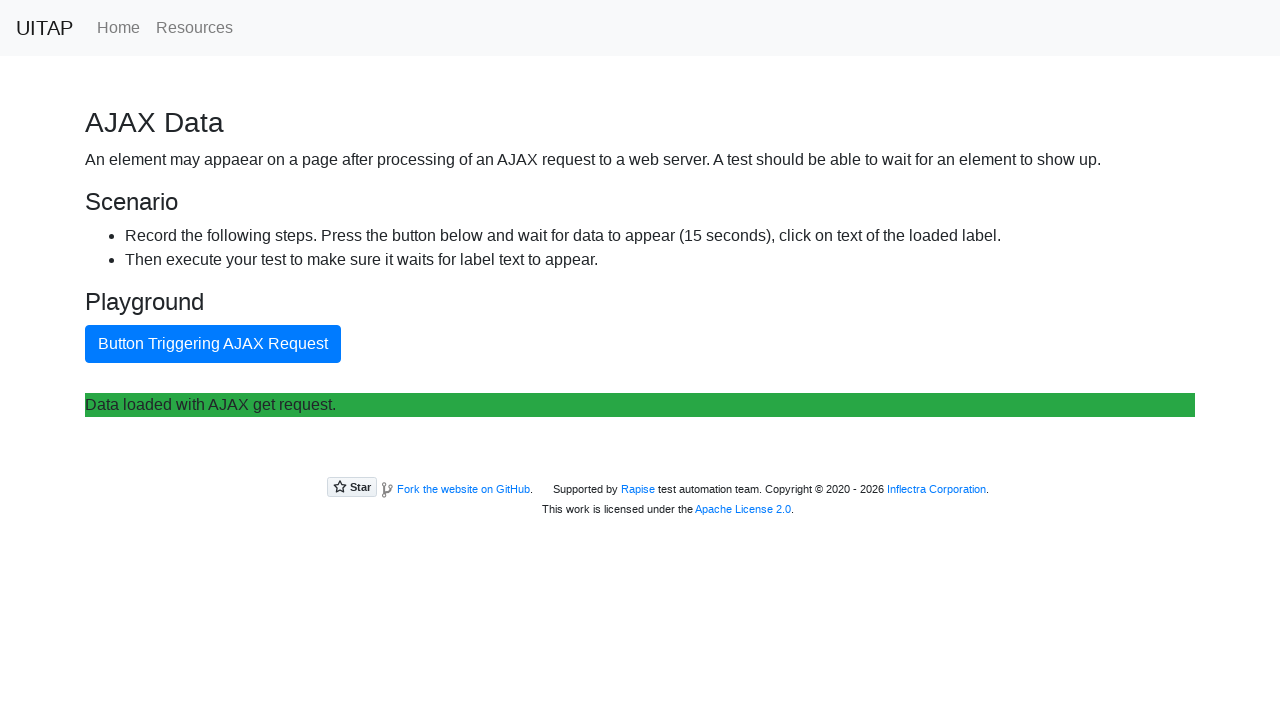